Tests navigation to the Business & Institutions section by clicking on the corresponding link and verifying the URL.

Starting URL: https://www.fiscal.treasury.gov/

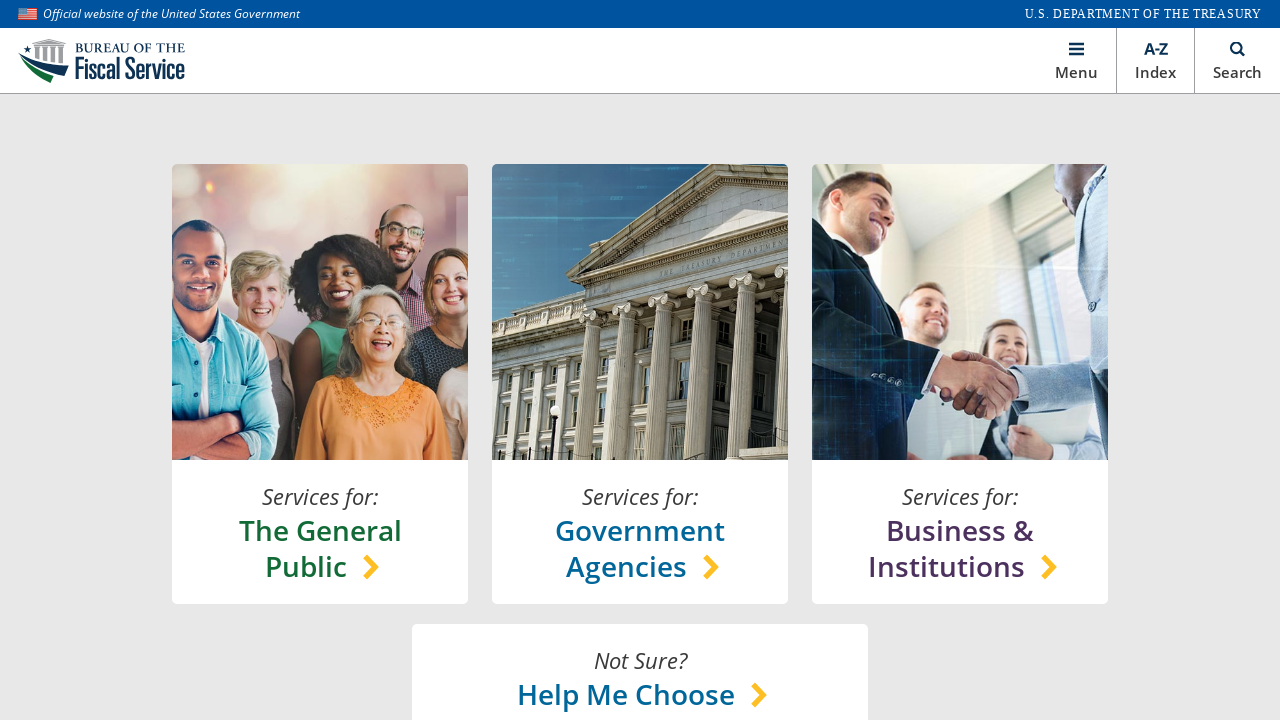

Clicked on Business & Institutions link at (960, 548) on xpath=//*[@id='main']/section[1]/content-lock/h-box[1]/v-box[3]/a/h-box/chooser-
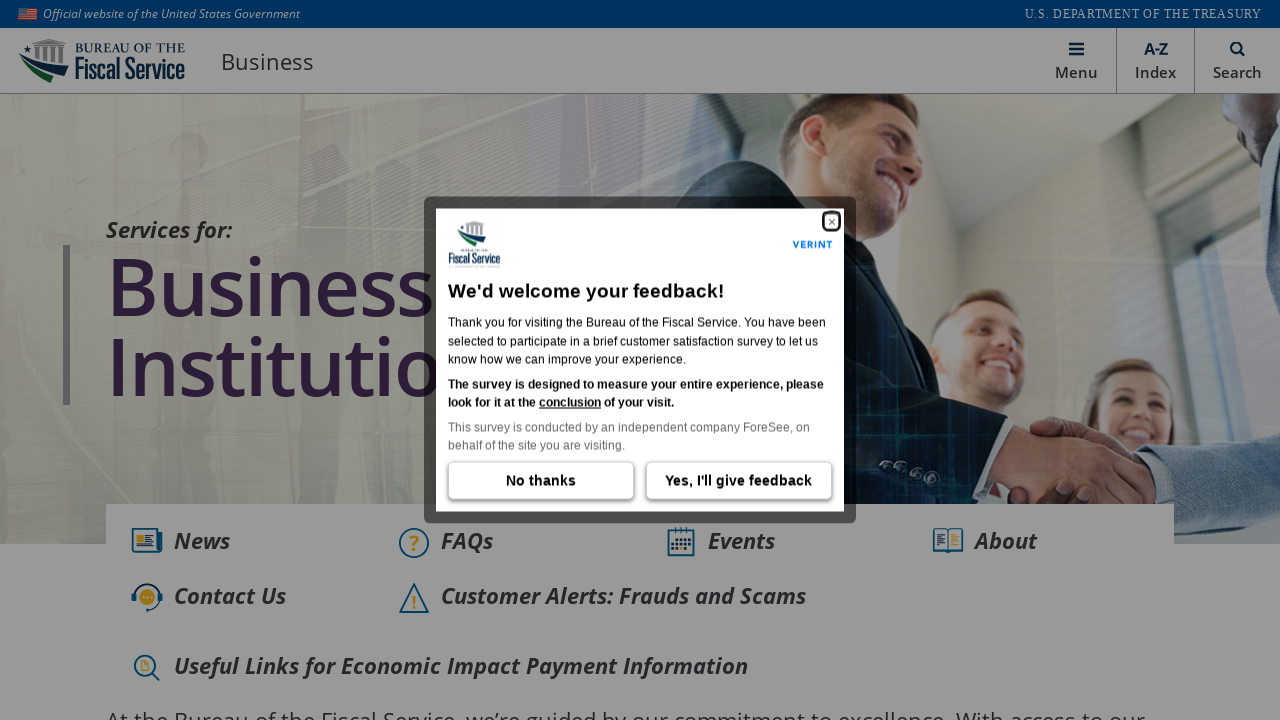

Waited for network idle after clicking Business & Institutions
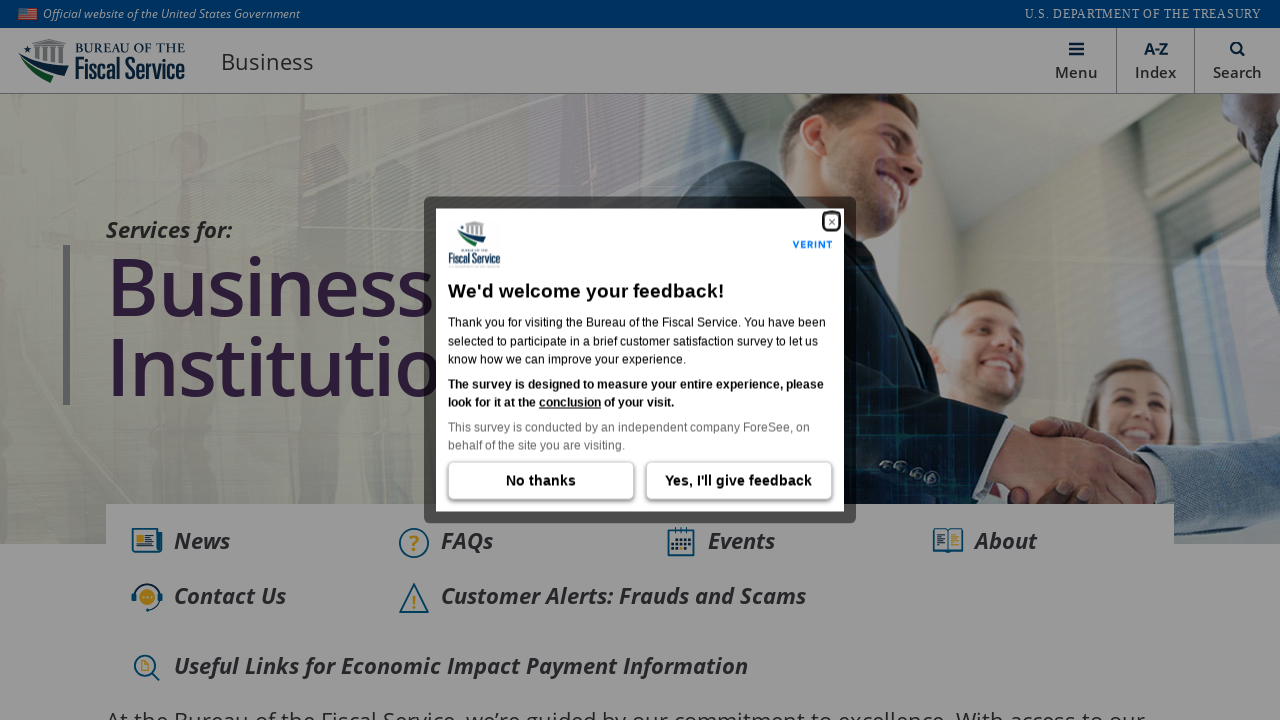

Verified URL is https://www.fiscal.treasury.gov/business/
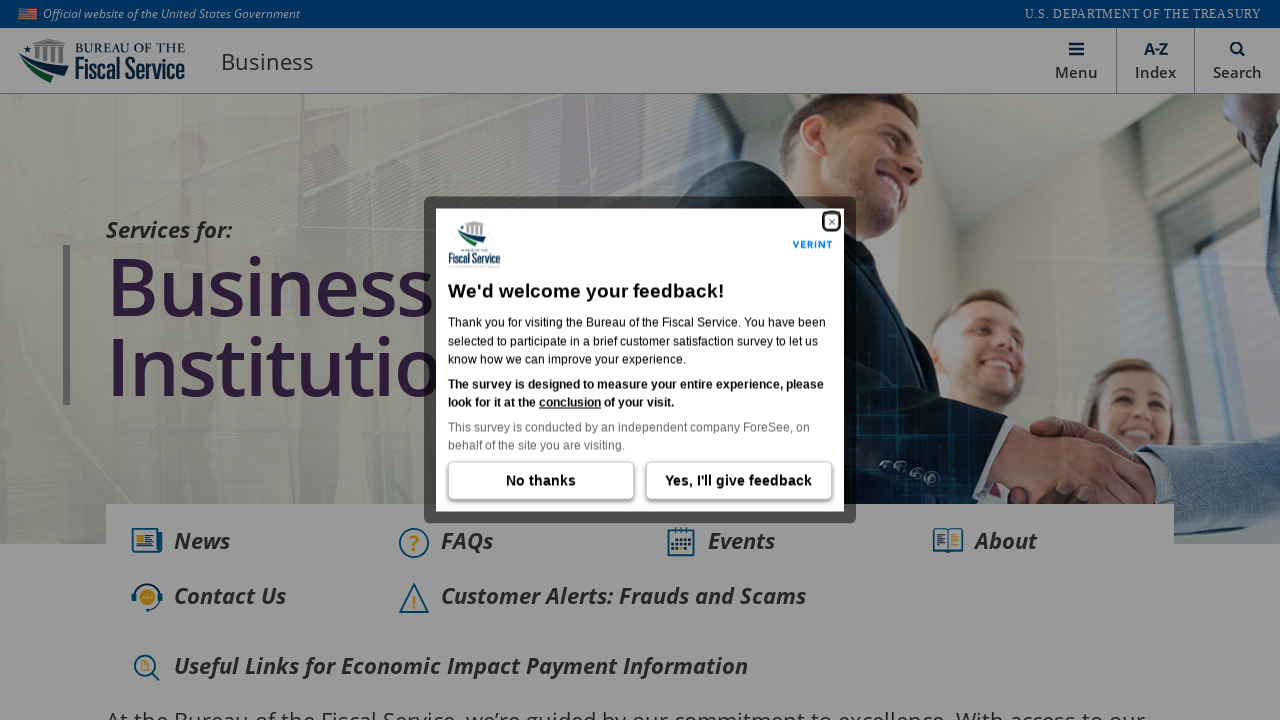

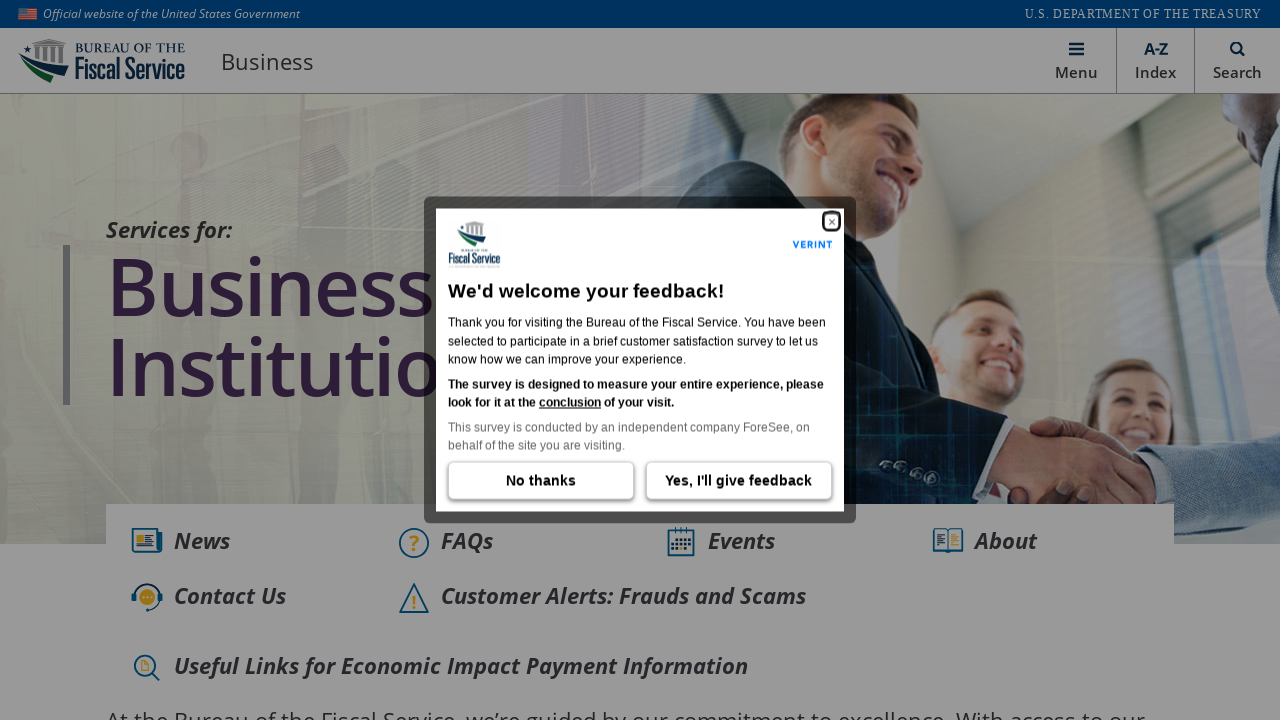